Tests JavaScript confirm dialog handling by clicking a button that triggers a JS confirm popup, then accepting the dialog

Starting URL: https://the-internet.herokuapp.com/javascript_alerts

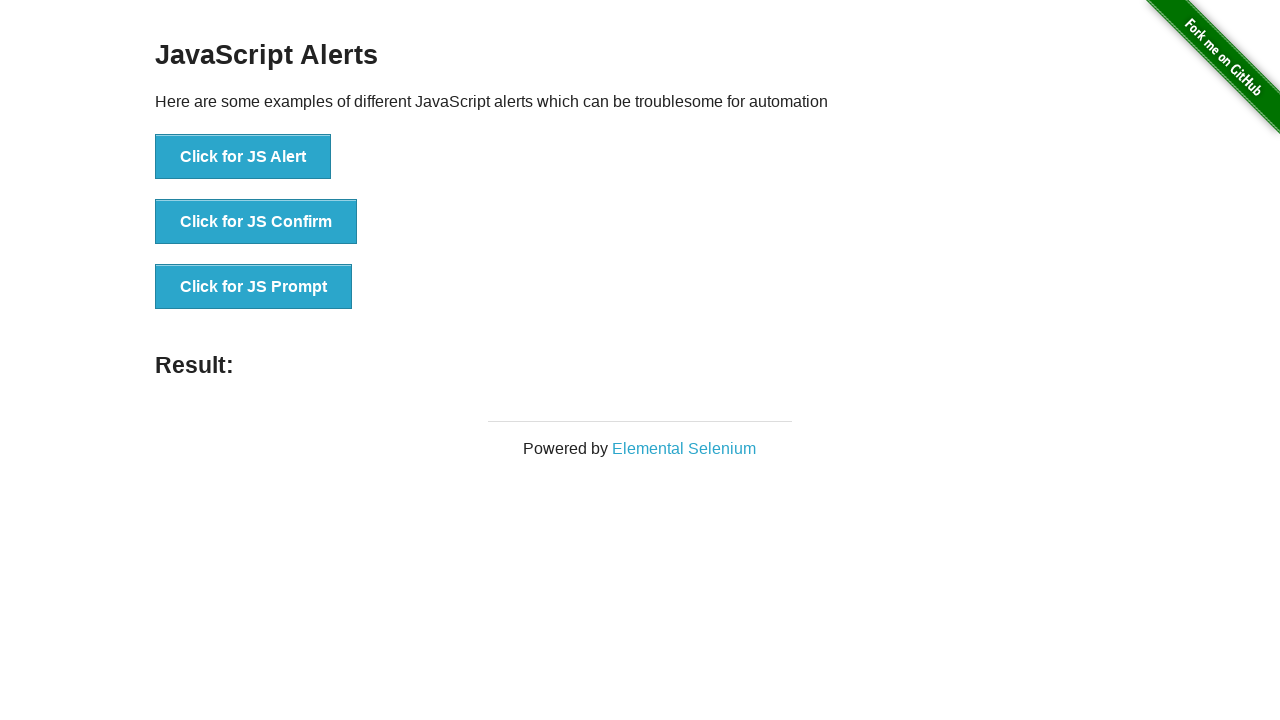

Set up dialog handler to accept any dialog that appears
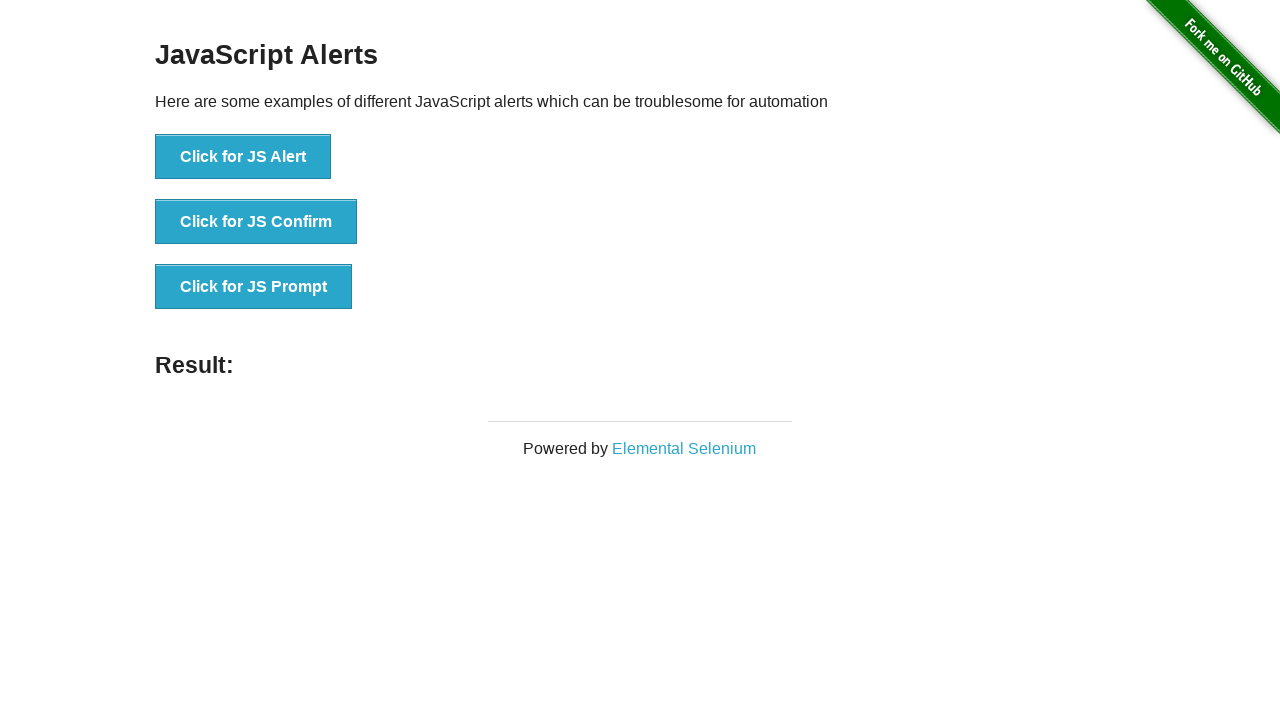

Clicked the 'Click for JS Confirm' button to trigger the confirm dialog at (256, 222) on xpath=//button[text()='Click for JS Confirm']
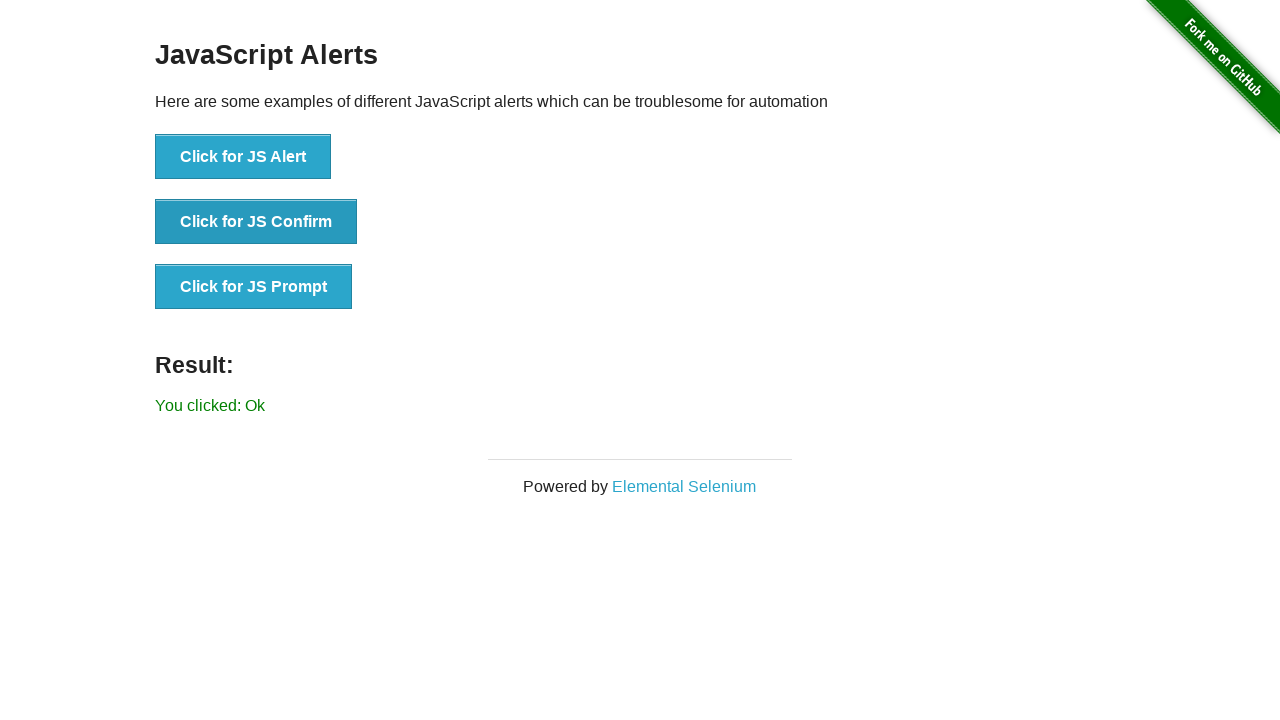

Confirmed that the JS confirm dialog was accepted and result shows 'Ok'
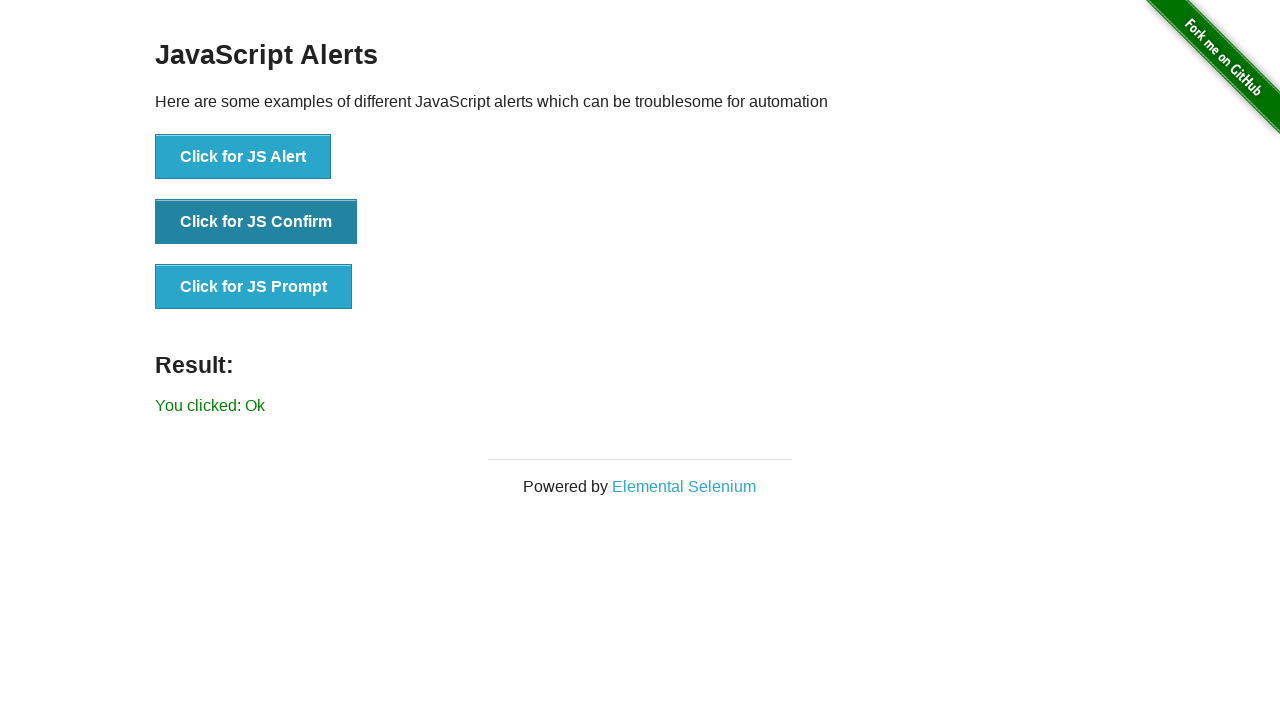

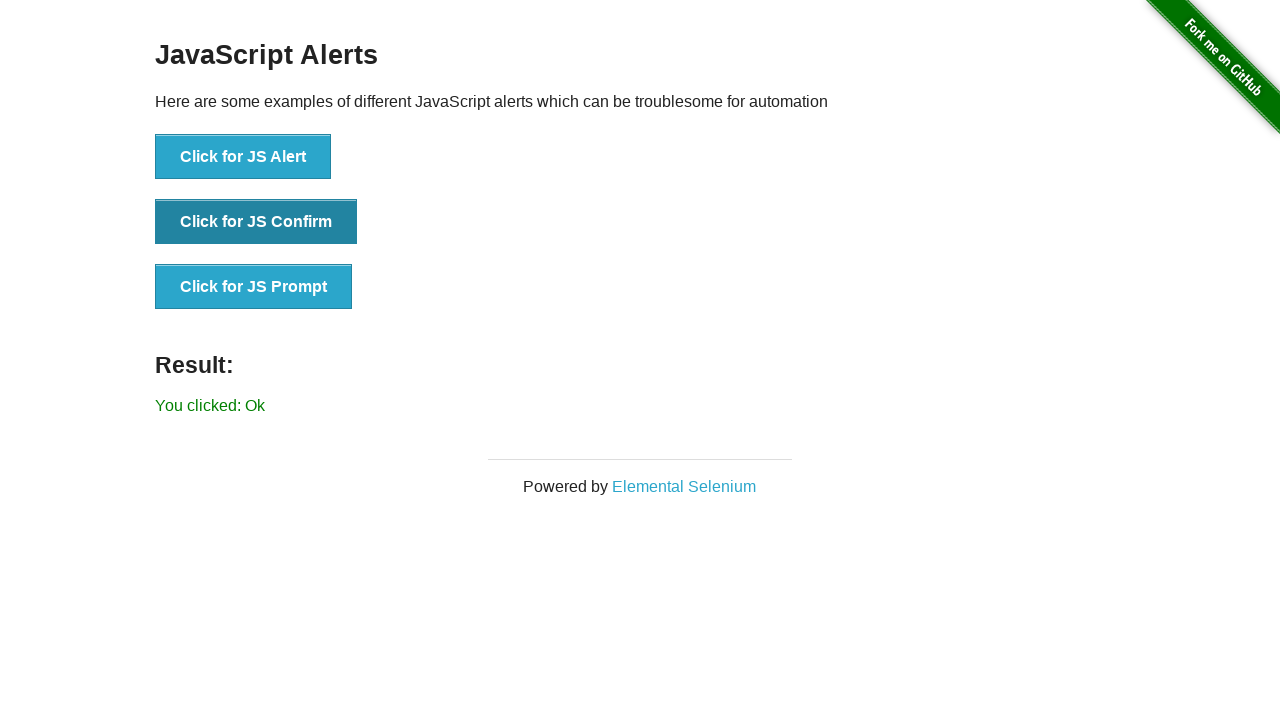